Tests radio button functionality on a practice page by clicking on the Chrome radio button and verifying if the Safari radio button is selected

Starting URL: https://leafground.com/radio.xhtml

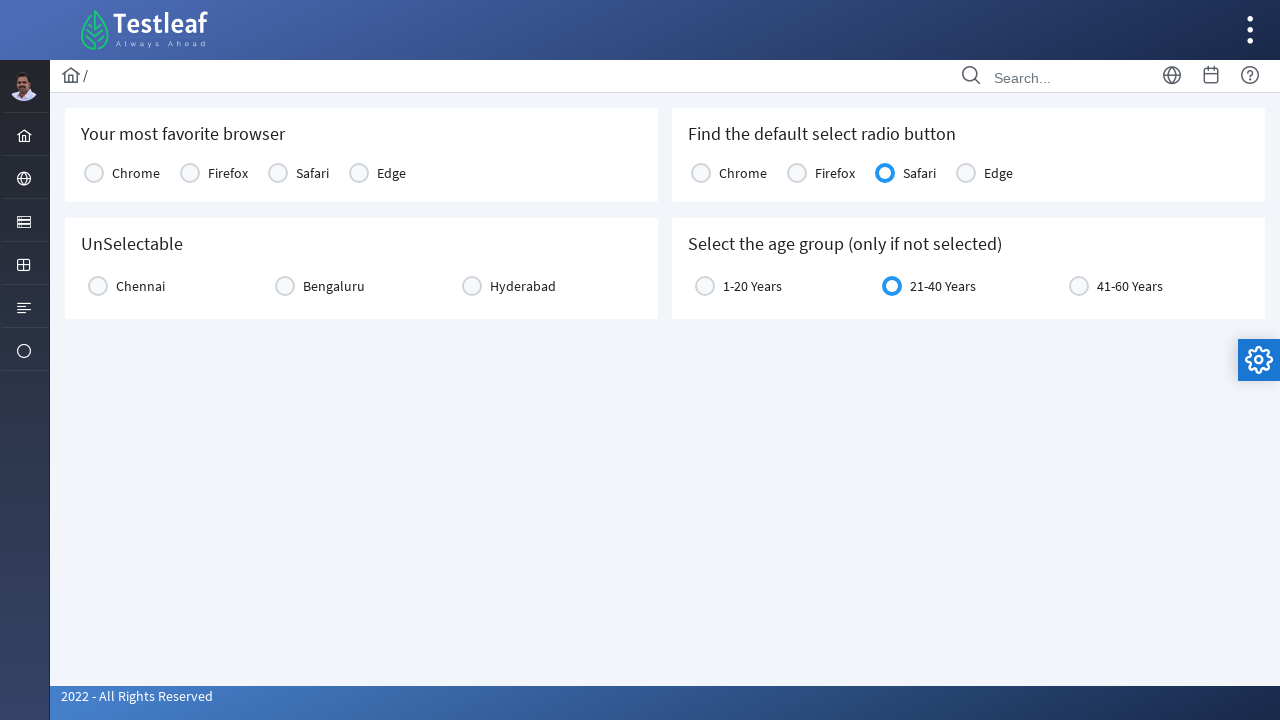

Clicked on the Chrome radio button (first instance) at (136, 173) on xpath=(//label[text()='Chrome'])[1]
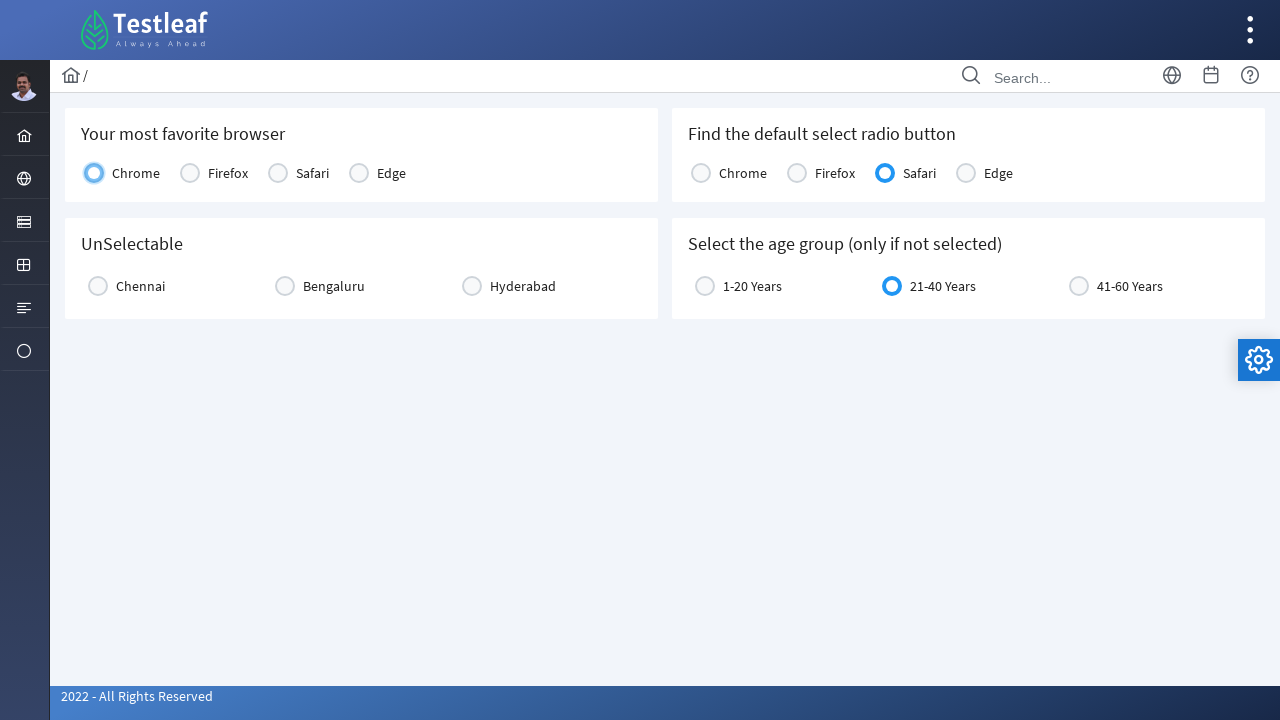

Waited 500ms for state changes after clicking Chrome radio button
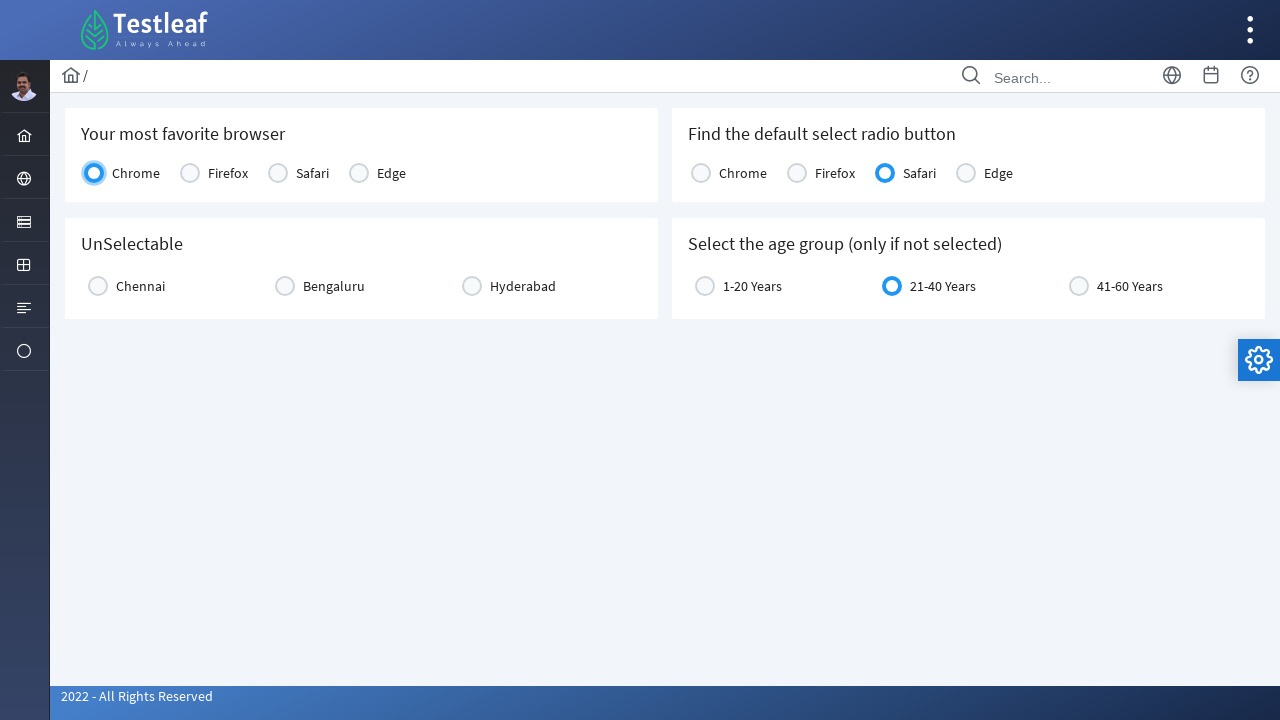

Located Safari radio button (second instance)
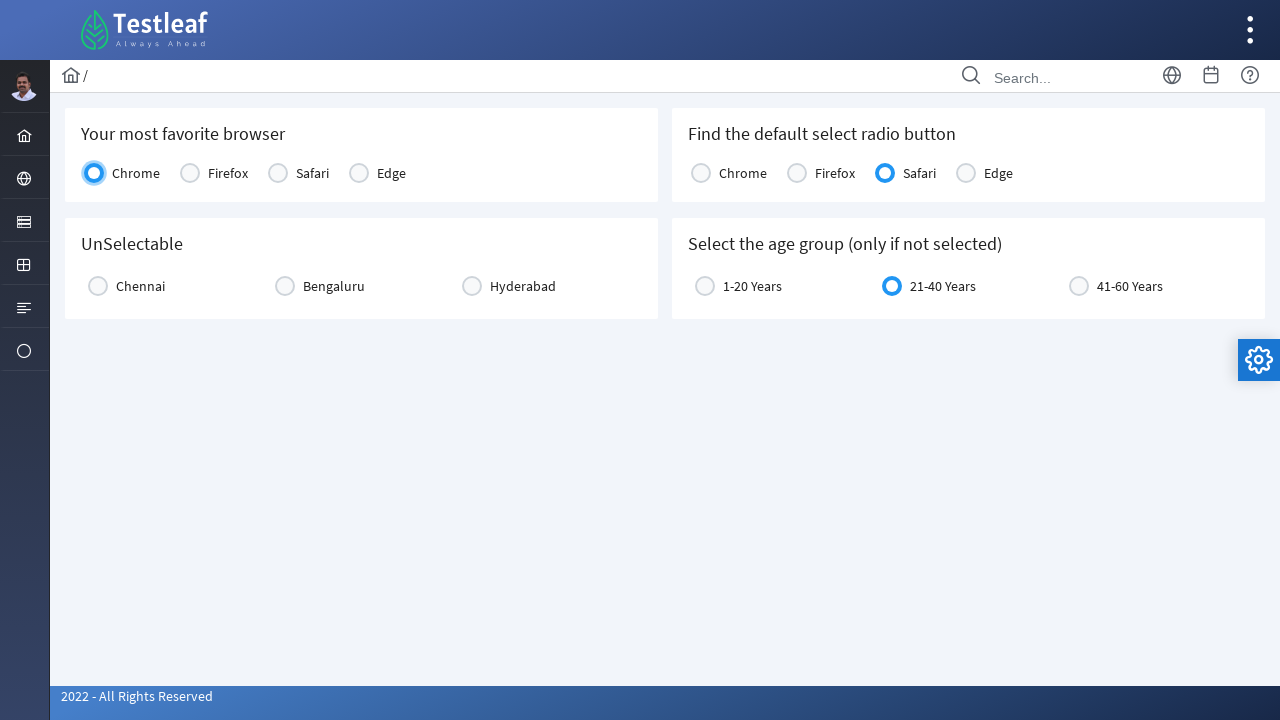

Verified Safari radio button is visible
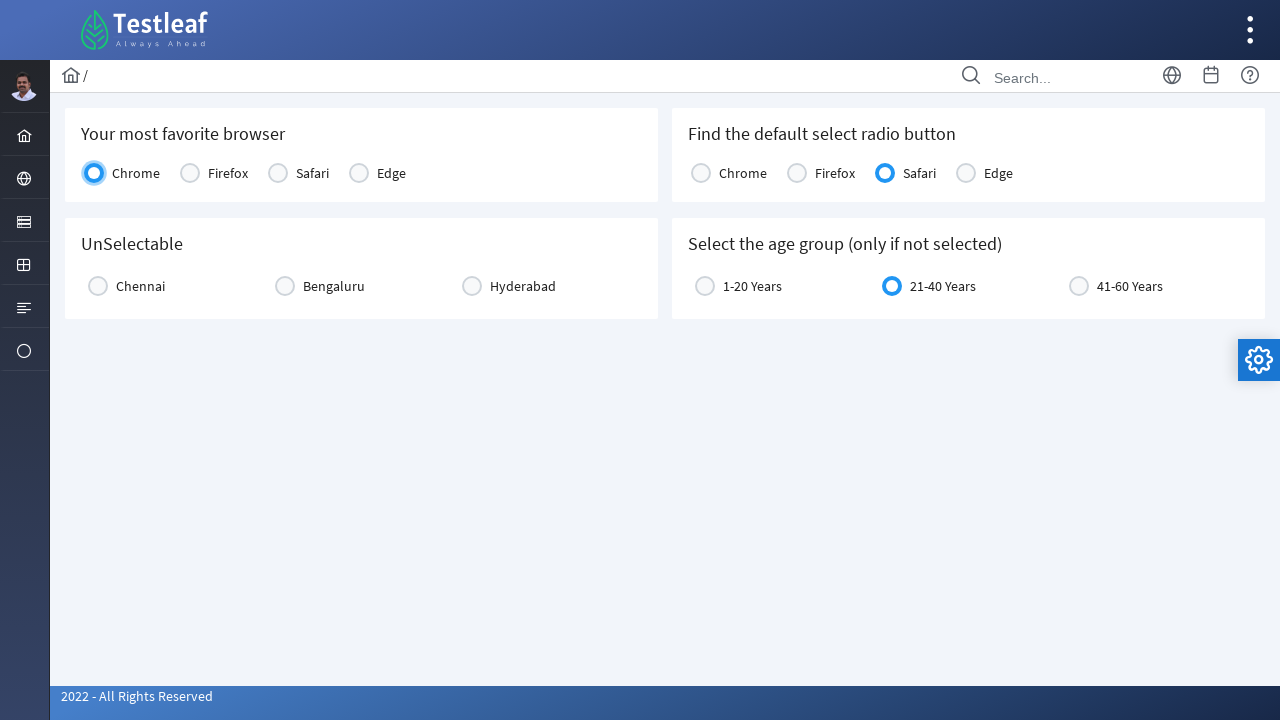

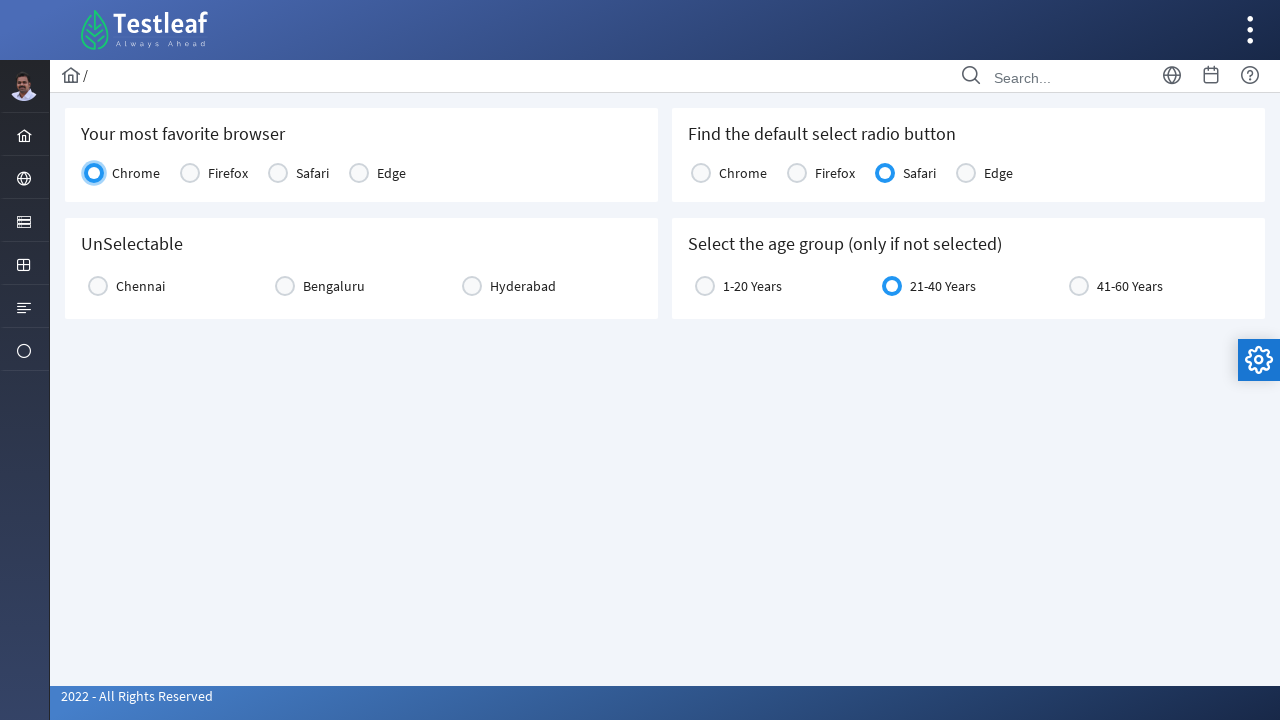